Tests waiting for an element to be displayed and enabled before clicking it, using a custom condition

Starting URL: http://watir.com/examples/wait.html

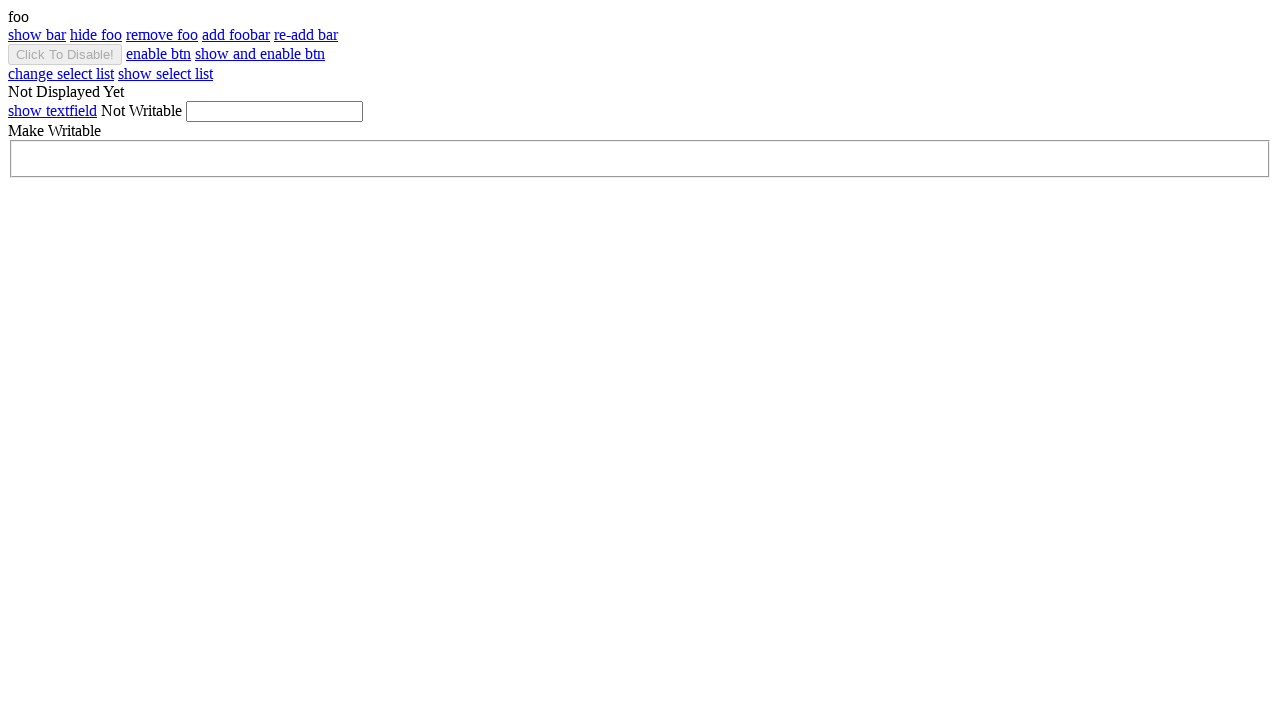

Clicked button to show the bar element at (37, 34) on #show_bar
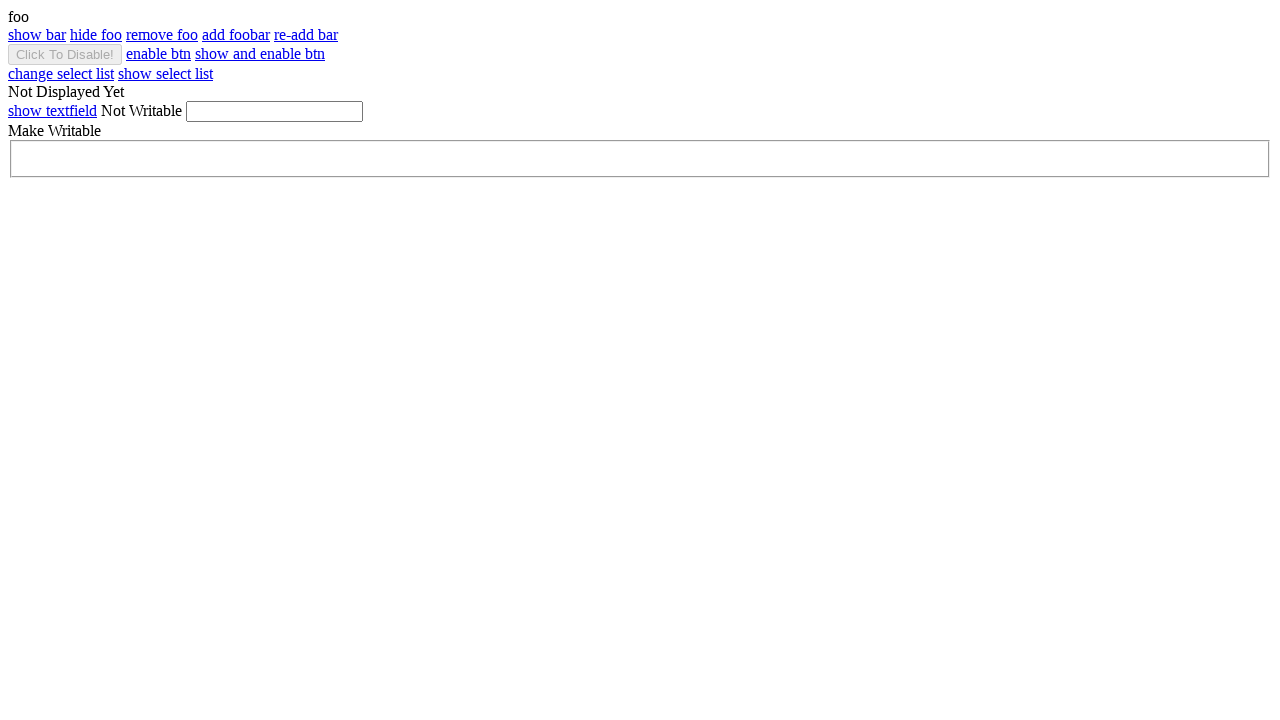

Waited for bar element to be visible
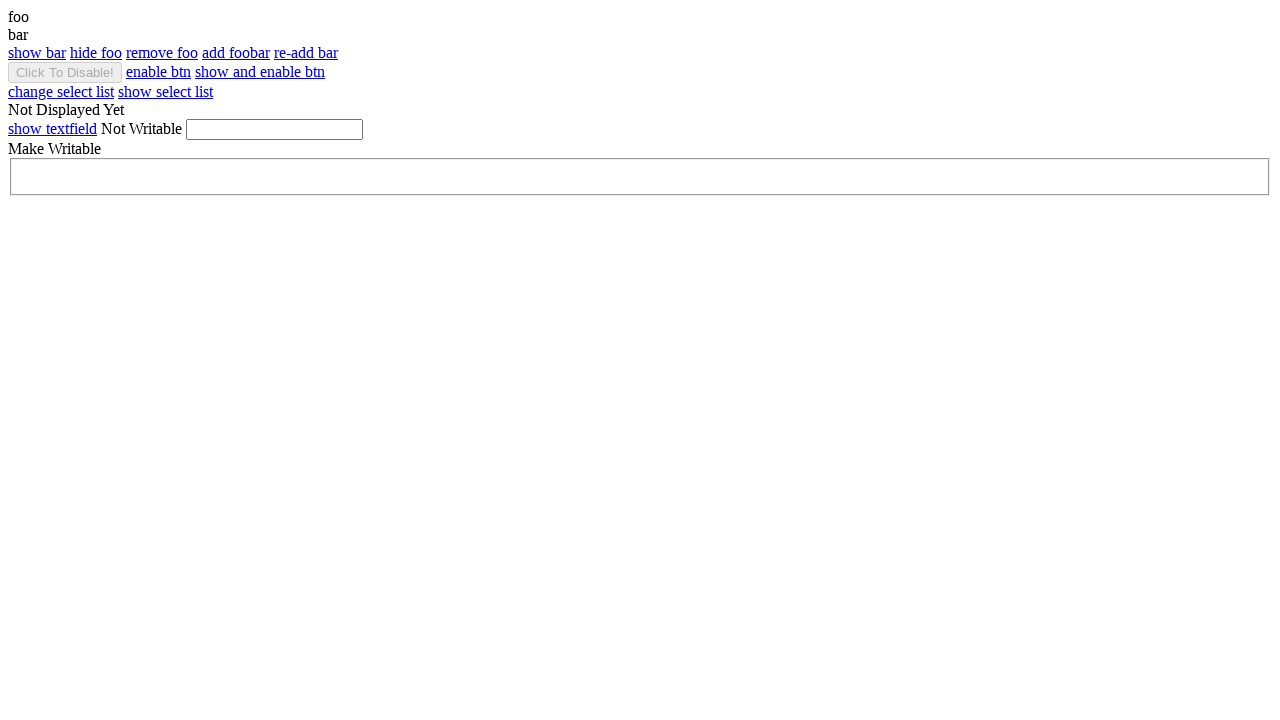

Clicked the bar element at (640, 35) on #bar
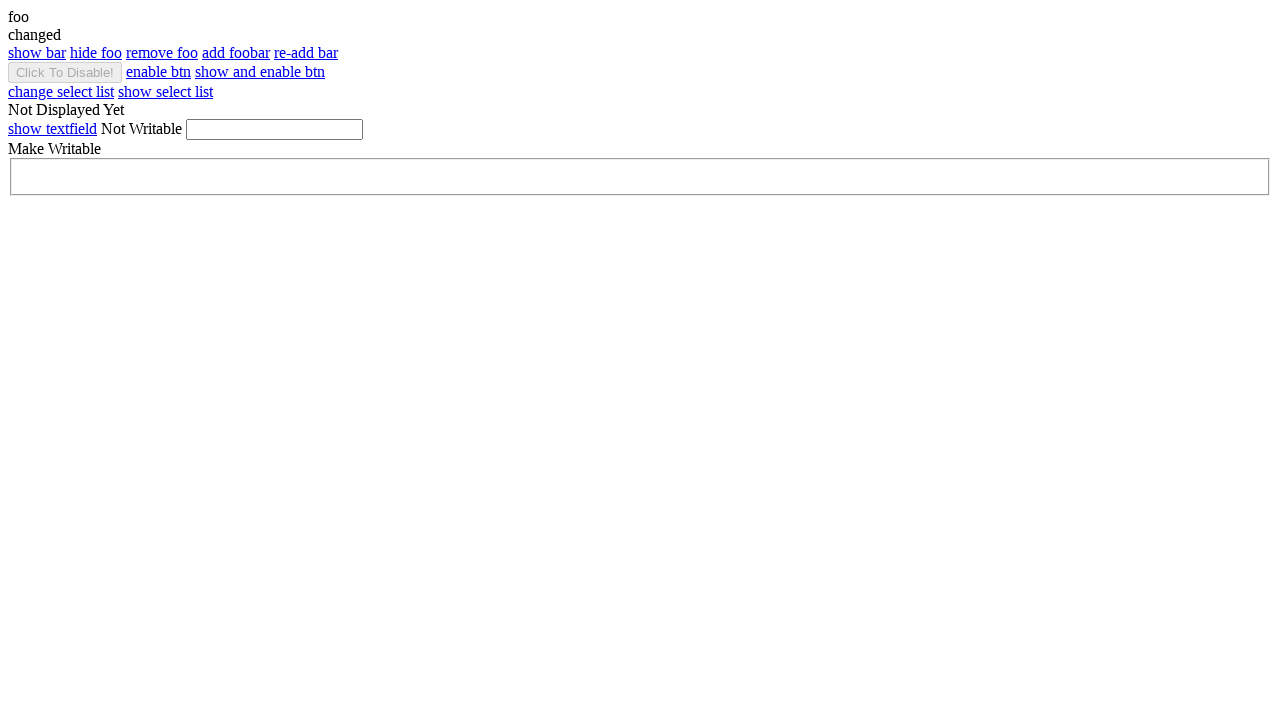

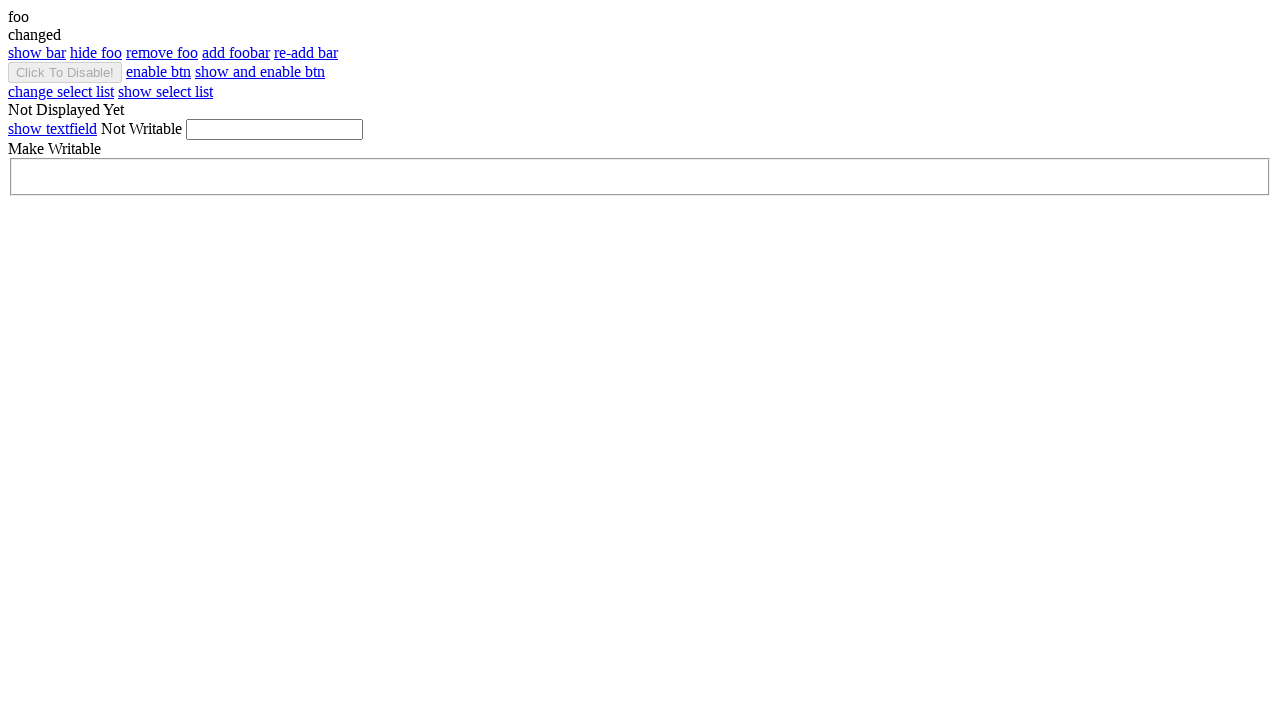